Tests form submission by locating a form element and submitting it on a Selenium practice page

Starting URL: https://slackingslacker.github.io/seleniumindex#/forms

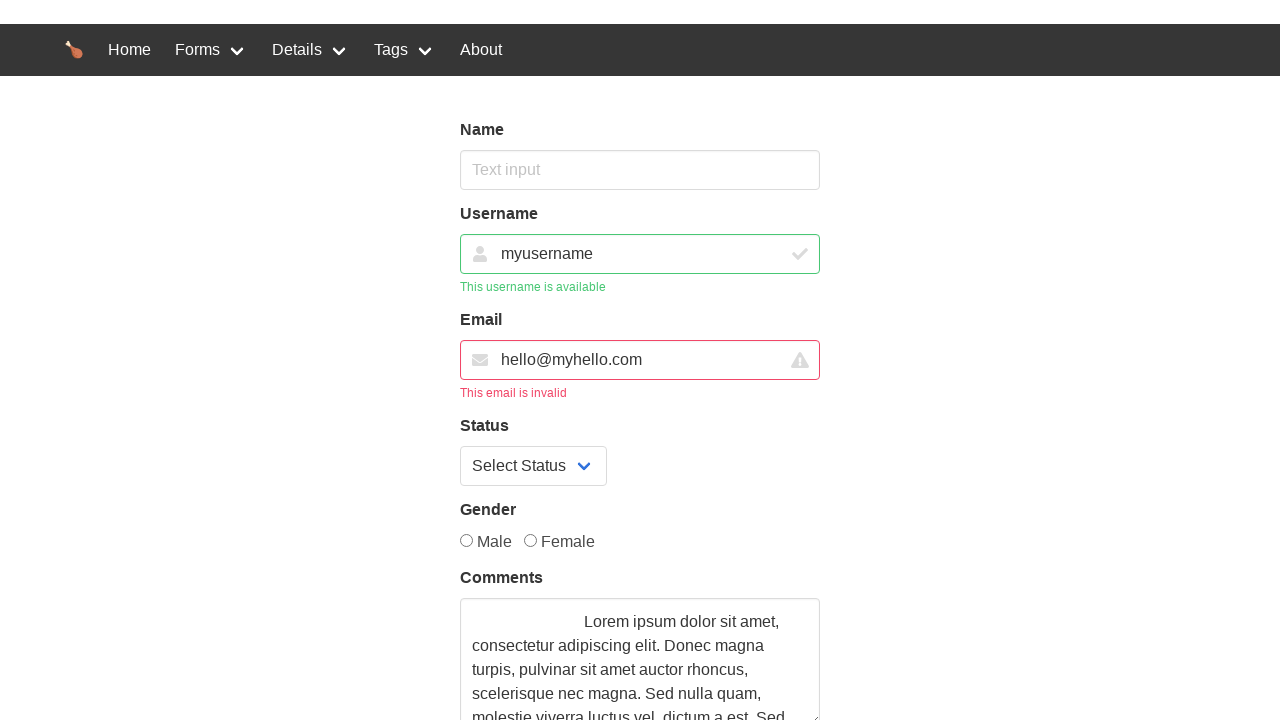

Waited for form element to be visible on Selenium practice page
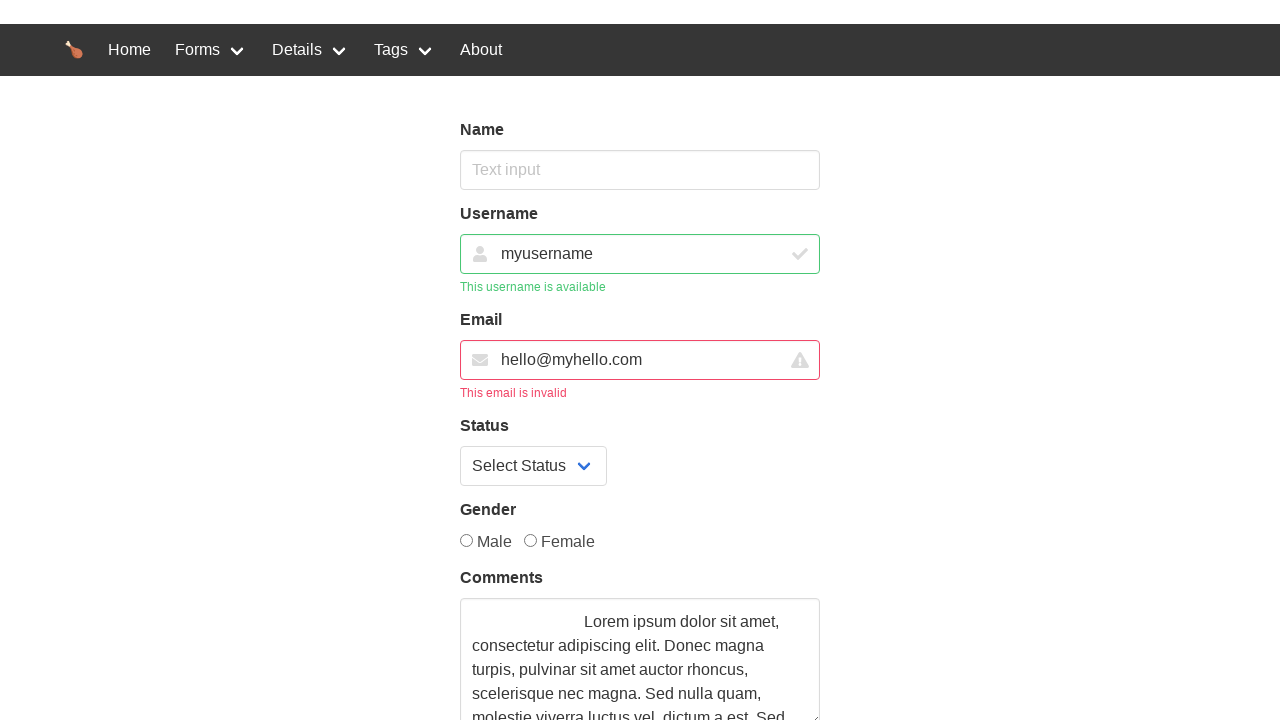

Submitted the form using JavaScript evaluate
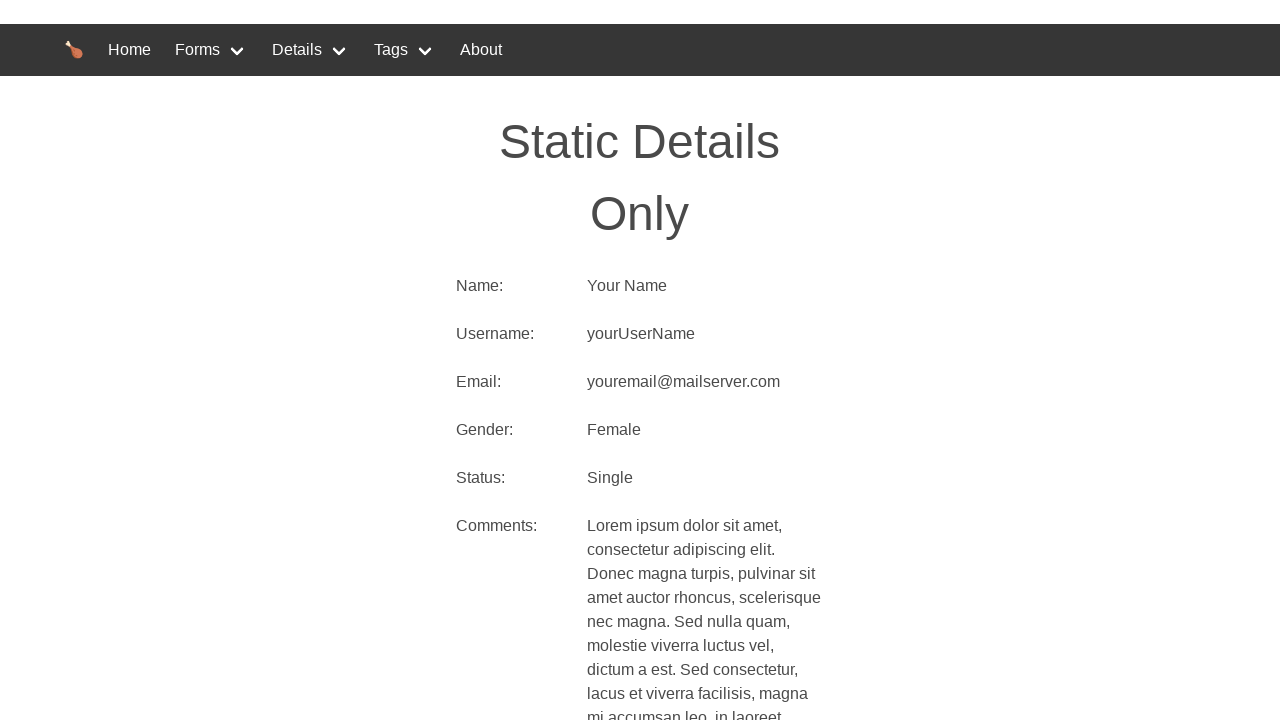

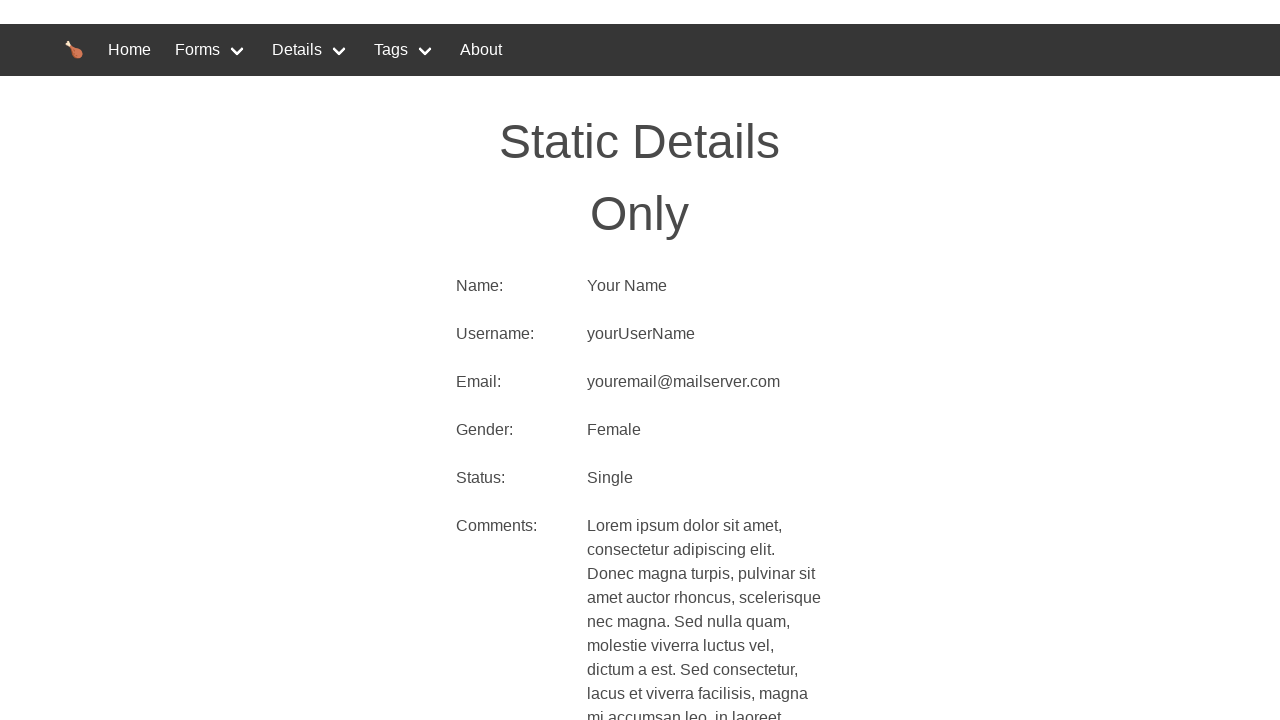